Tests the e-commerce add to cart flow by selecting a shoes product, adding it to cart, navigating to the cart page, and proceeding to checkout.

Starting URL: https://atid.store/

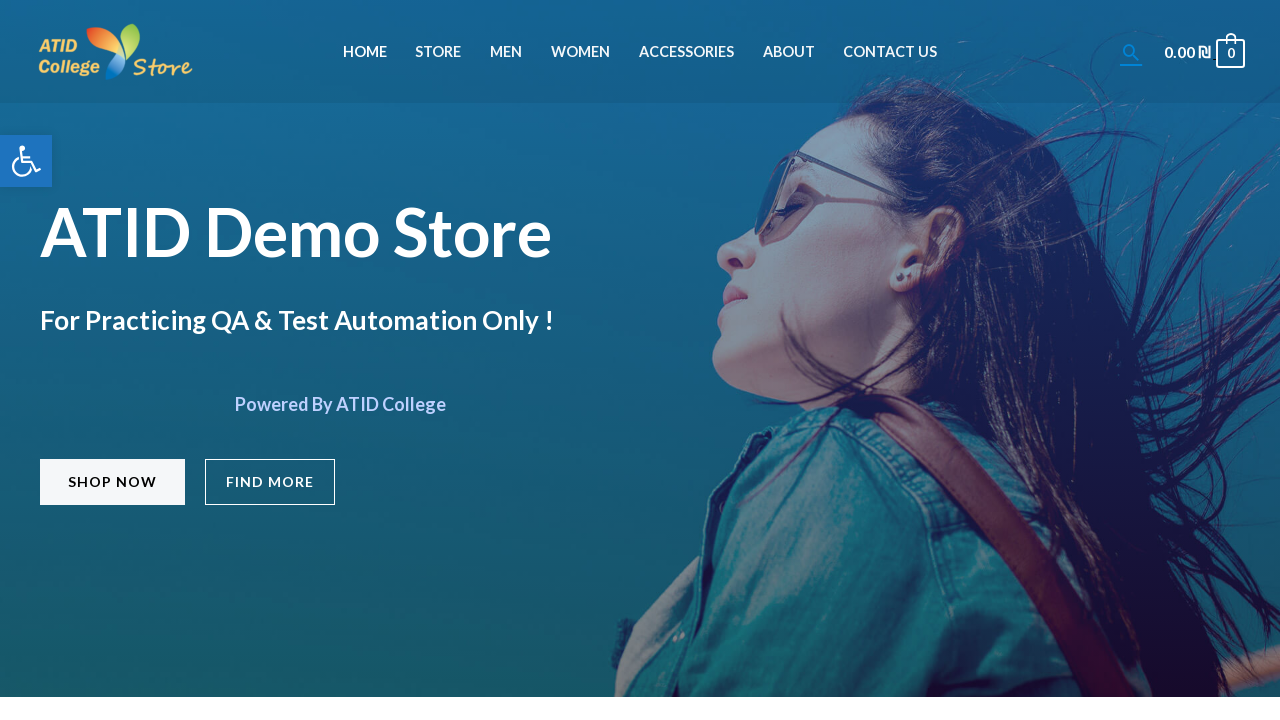

Waited for shoes product selector to load
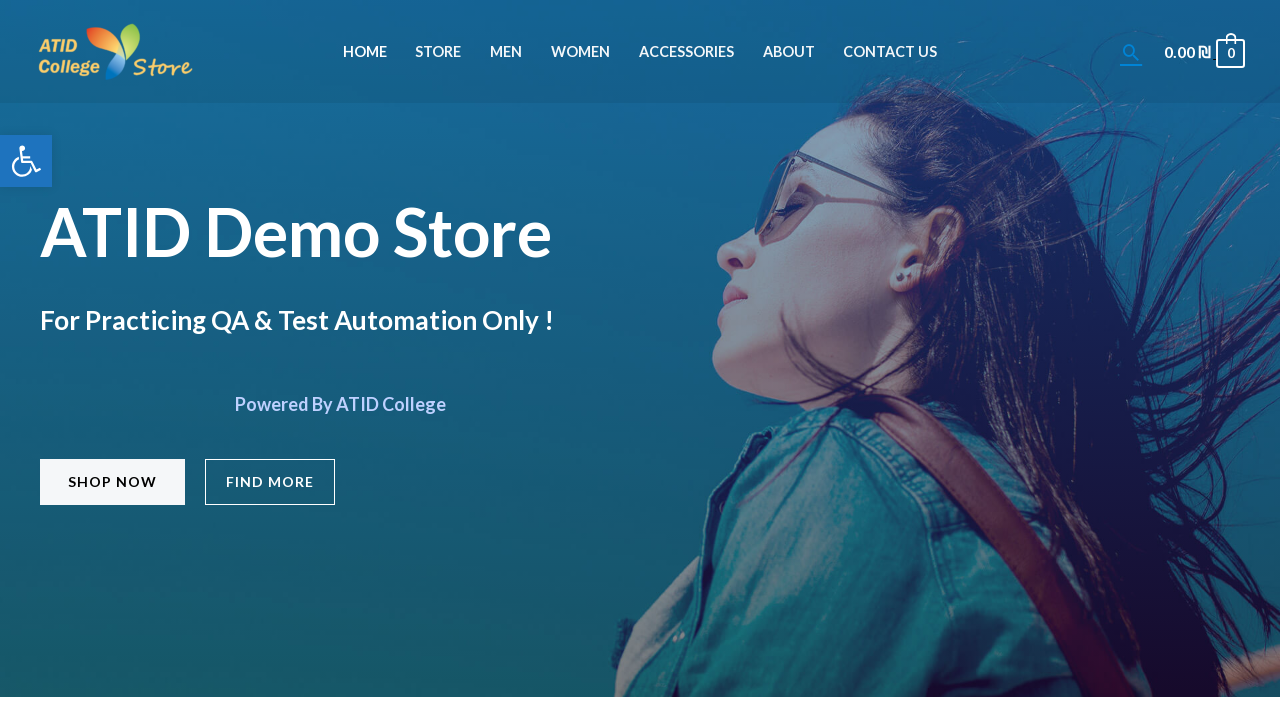

Clicked on shoes product item at (152, 361) on xpath=//*[@id="post-2888"]/div/div/section[3]/div/div/div/div[3]/div/div/div/ul/
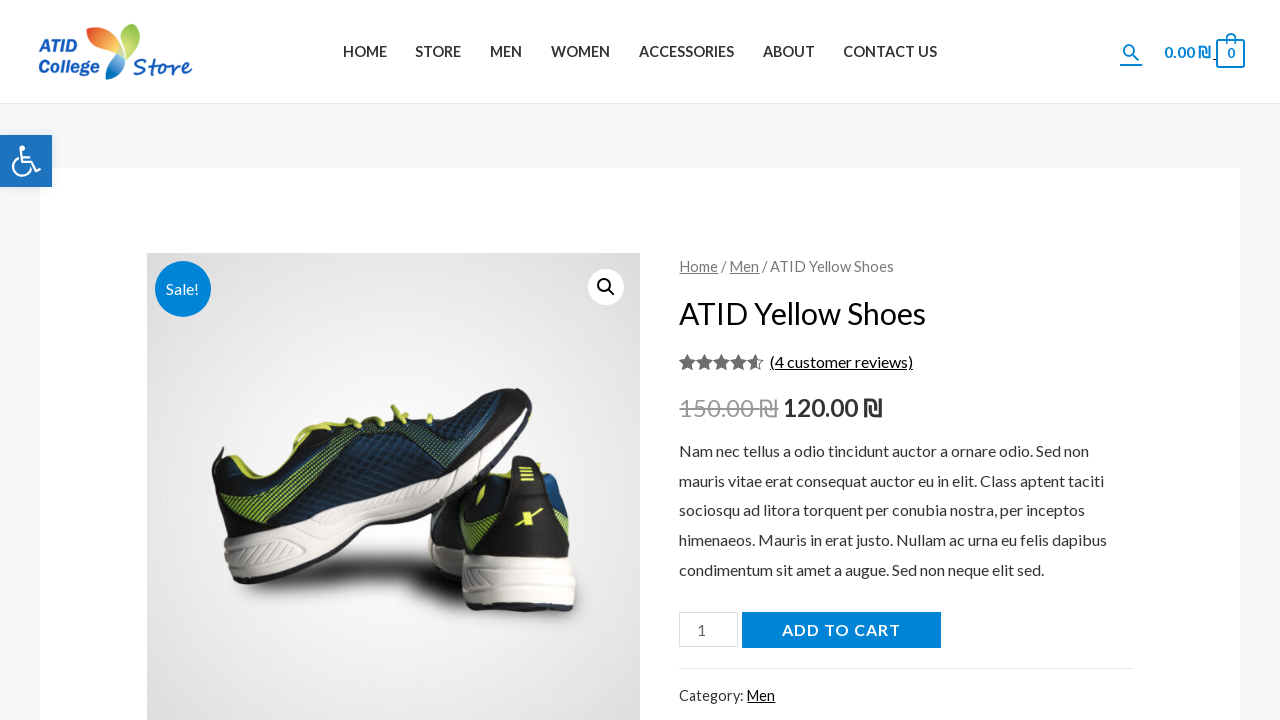

Waited for Add to Cart button to load on product page
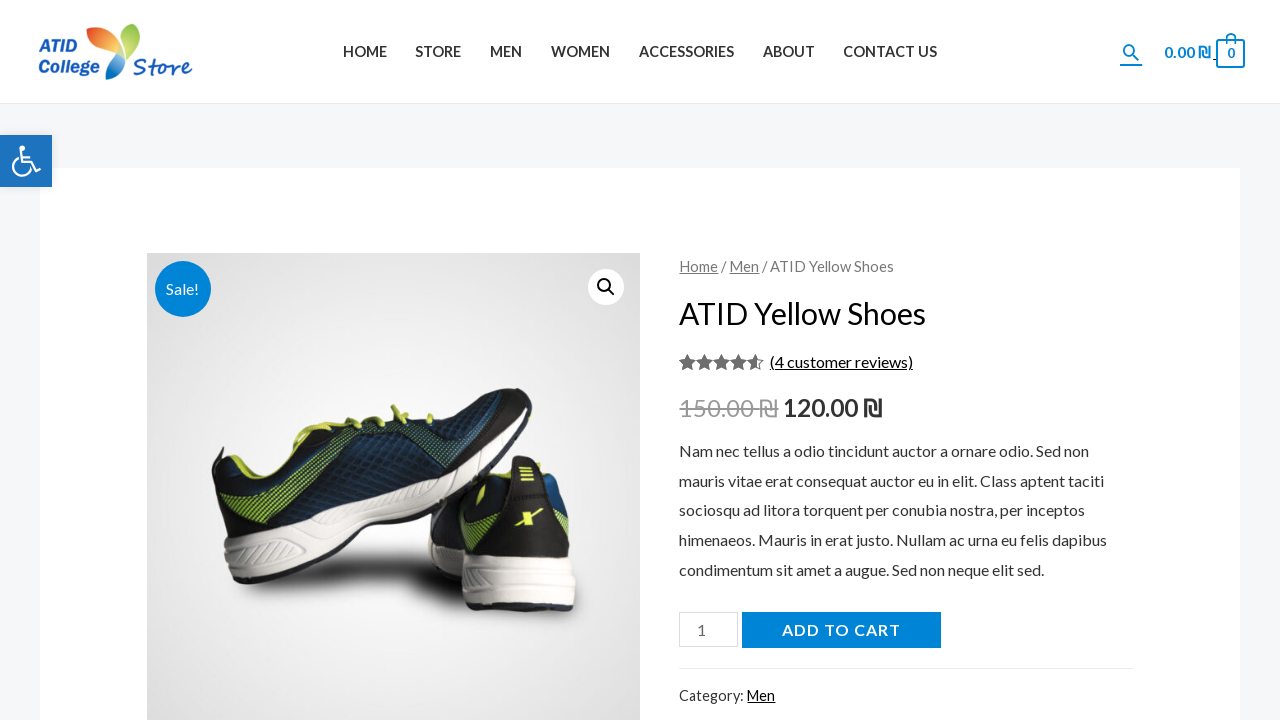

Clicked Add to Cart button at (841, 630) on xpath=//*[@id="product-362"]/div[2]/form/button
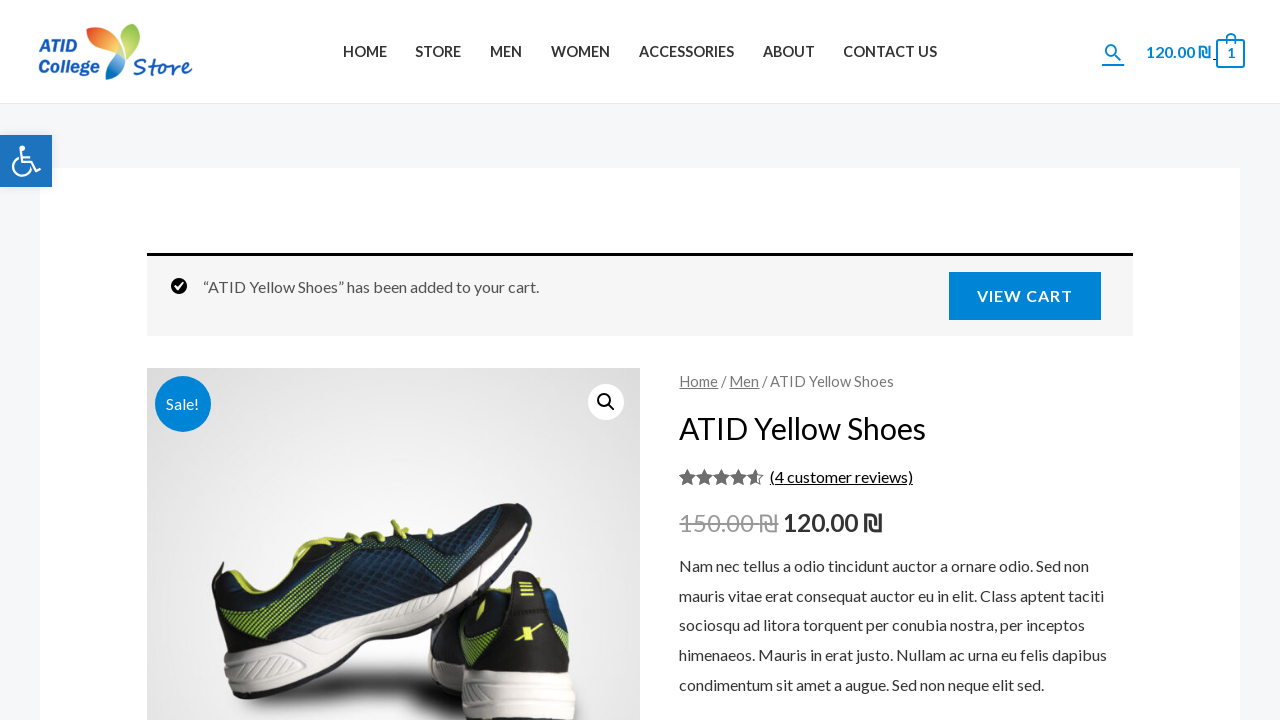

Waited for cart icon to appear
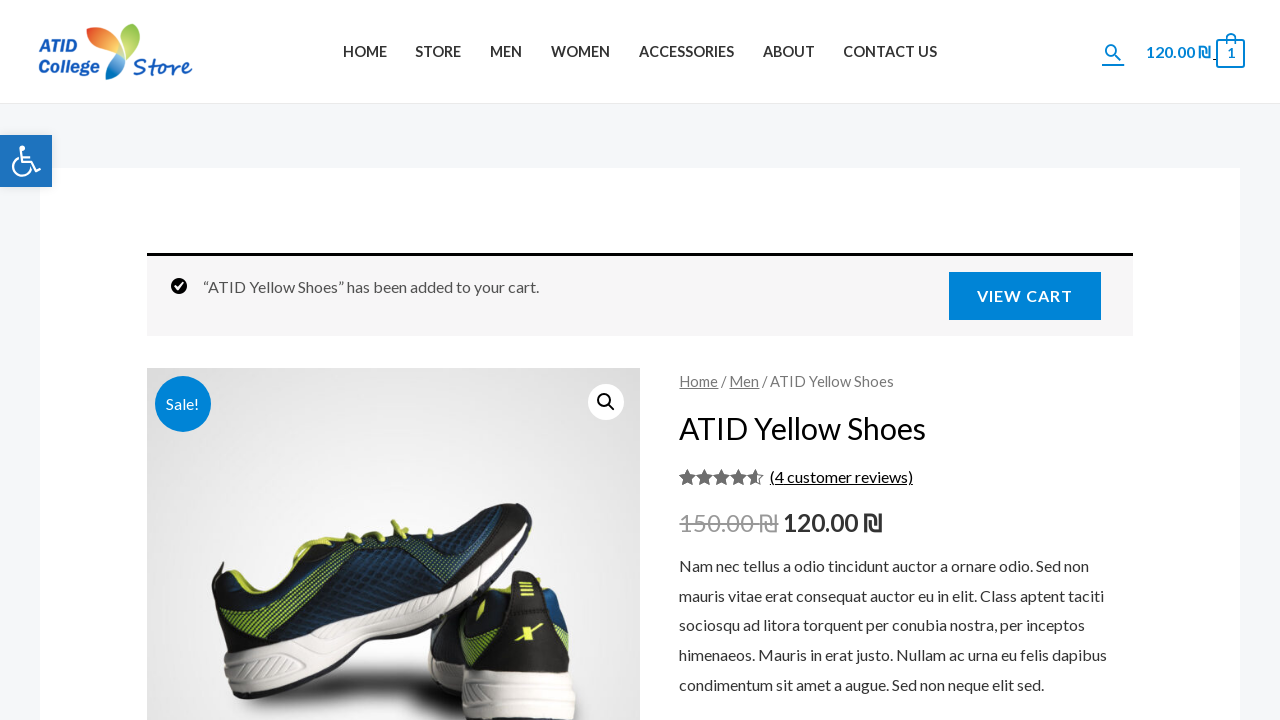

Clicked cart icon to navigate to cart page at (1179, 51) on xpath=//*[@id="ast-site-header-cart"]/div[1]/a
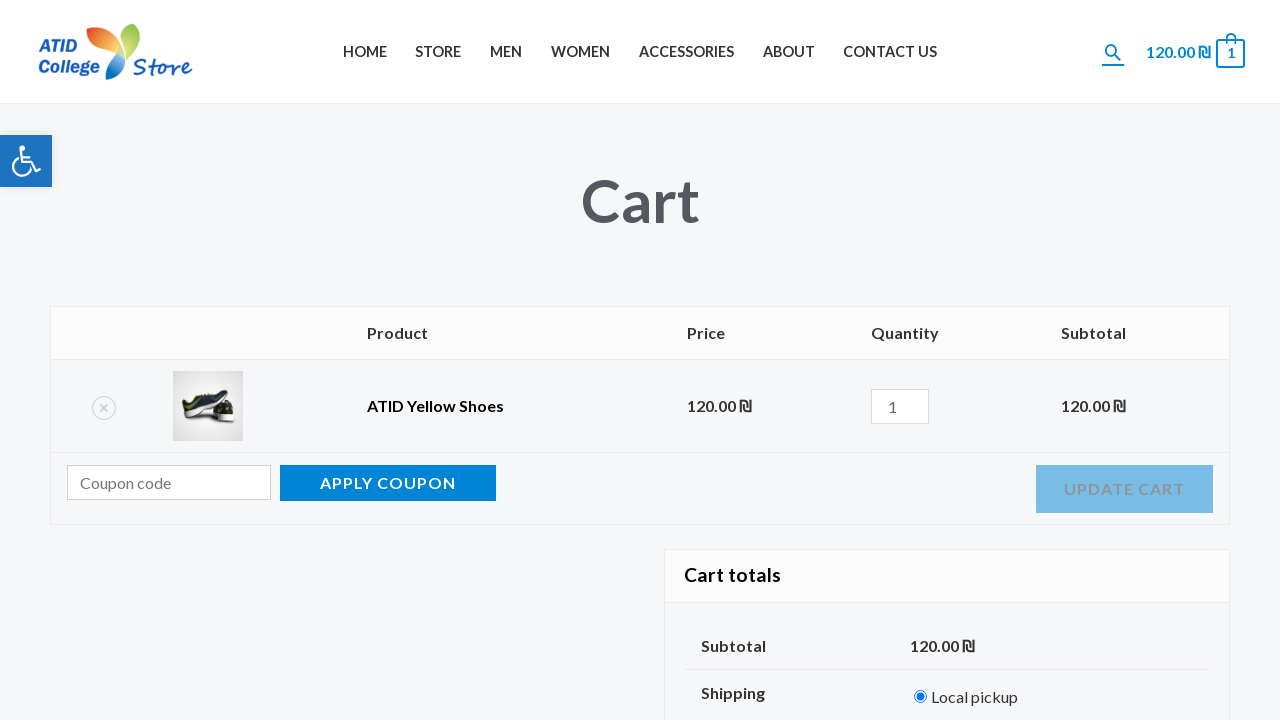

Waited for Checkout button to load on cart page
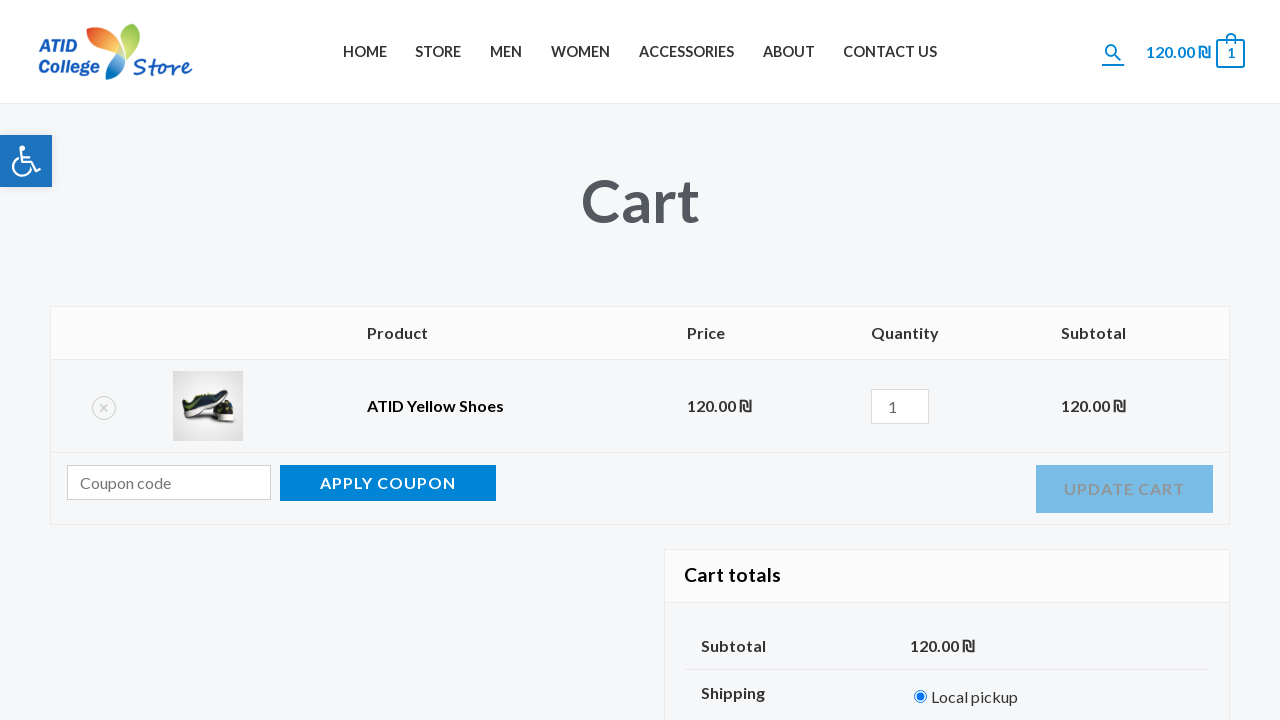

Clicked Checkout button to proceed to checkout at (947, 360) on xpath=//*[@id="post-39"]/div/div/section[2]/div/div/div/div/div/div/div/div[2]/d
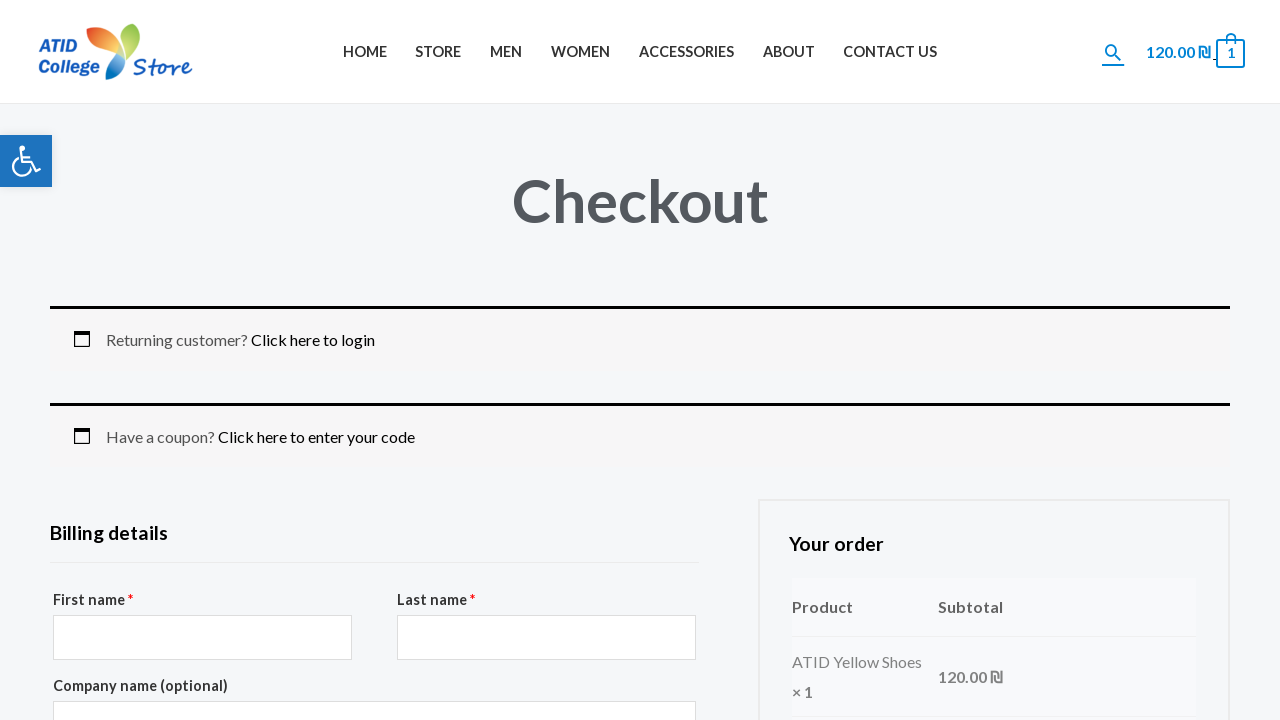

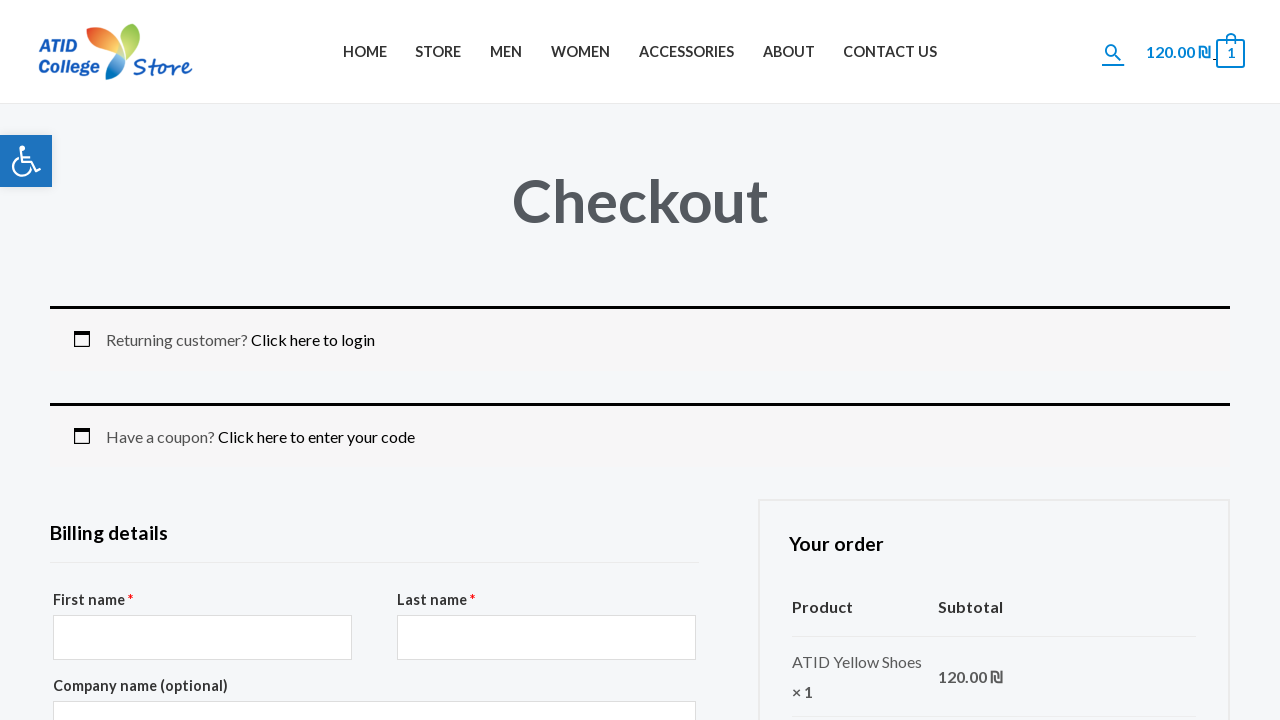